Clicks the 'Grievances' link in the footer of rediff.com homepage using various XPath selectors

Starting URL: https://www.rediff.com/

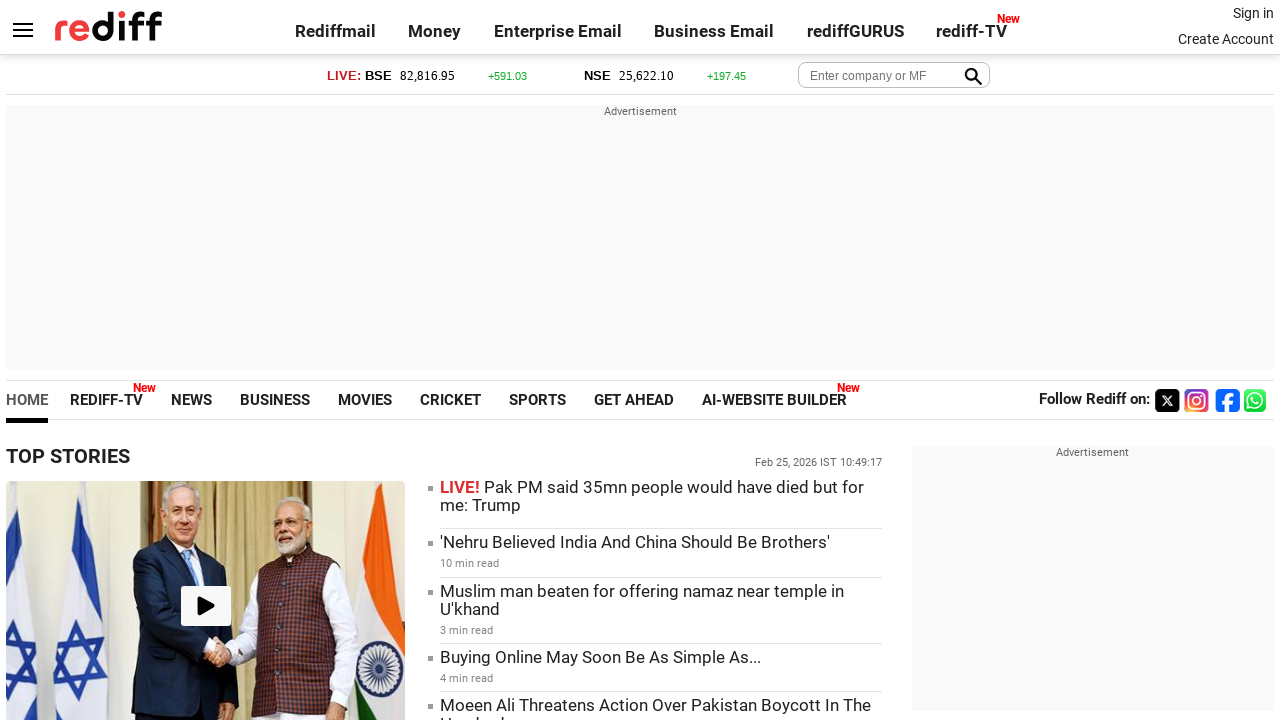

Clicked the 'Grievances' link in the footer using XPath selector at (1076, 684) on xpath=//a[text()='Grievances']
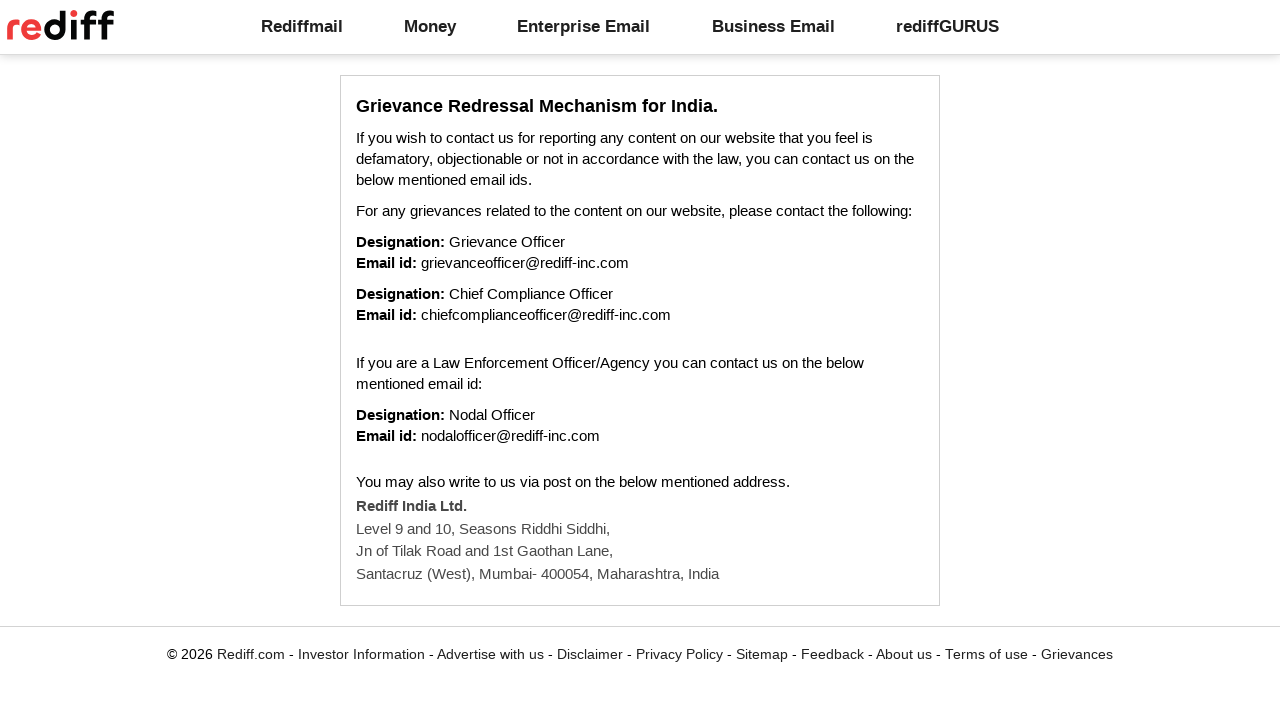

Waited for page to reach networkidle state
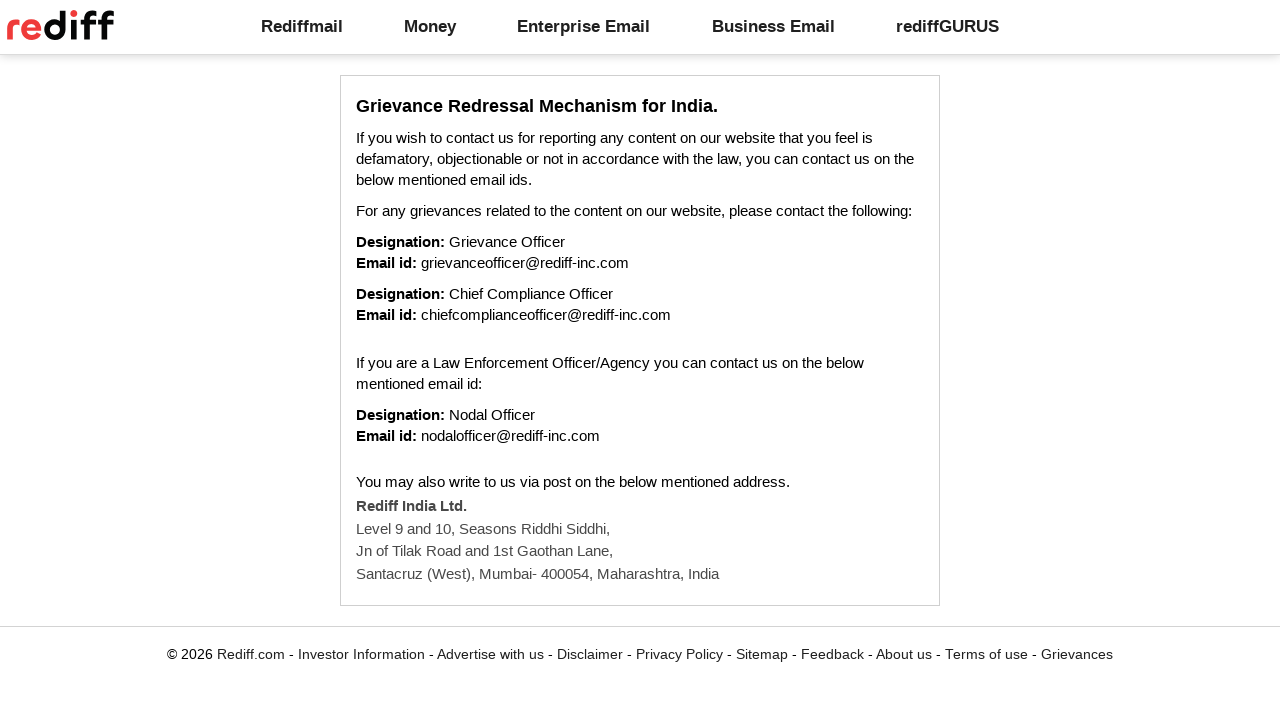

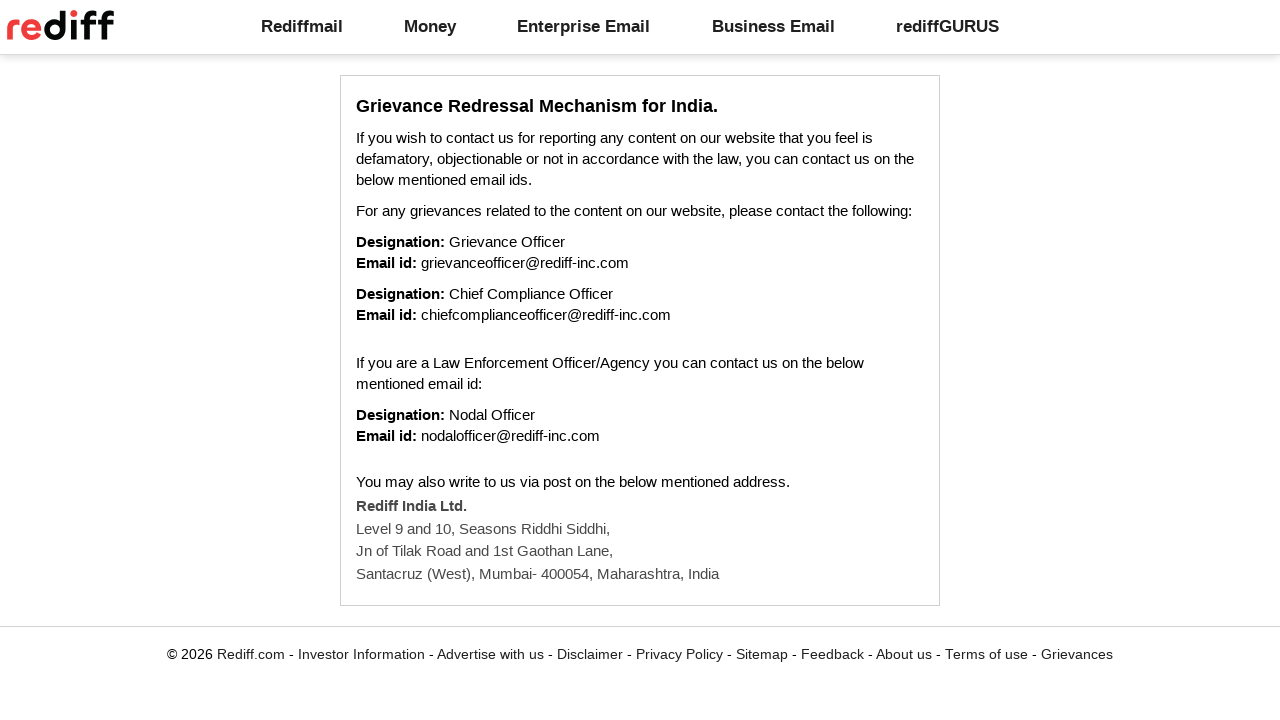